Tests page scrolling functionality on Meesho website by scrolling down twice and then scrolling back up using JavaScript execution

Starting URL: https://www.meesho.com/

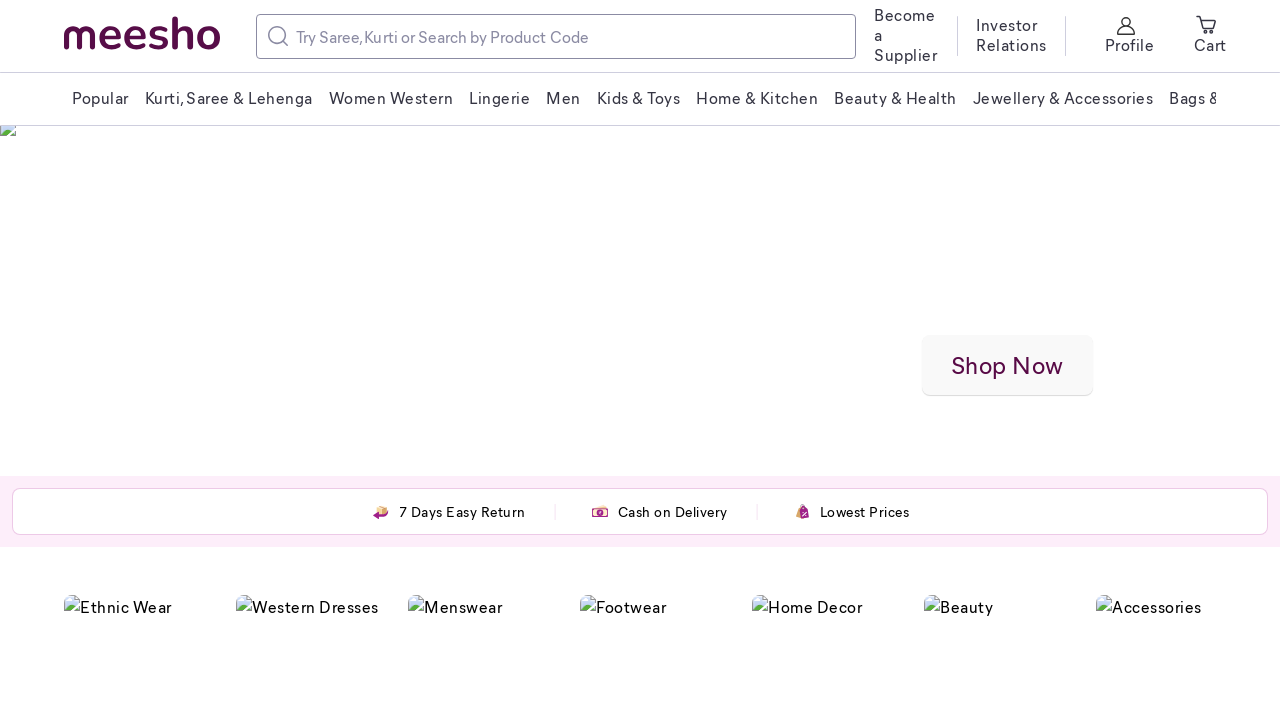

Scrolled down by 4000 pixels
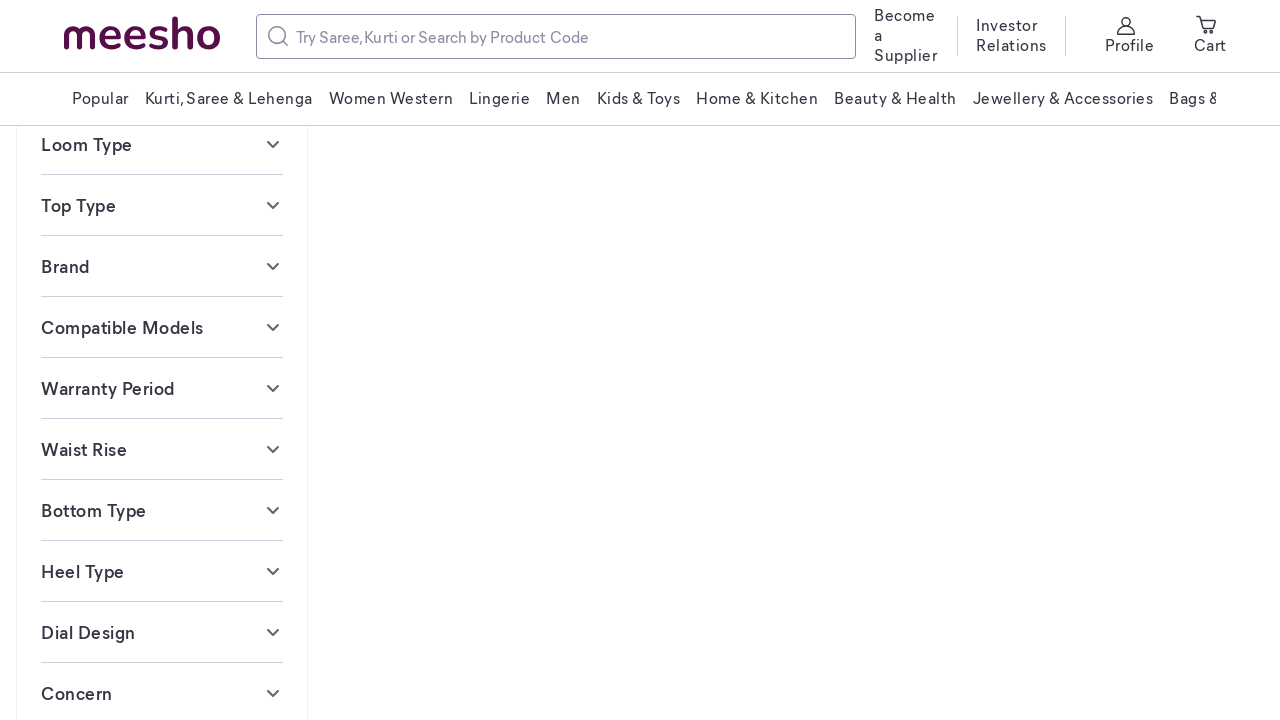

Waited 3 seconds for content to load after first scroll
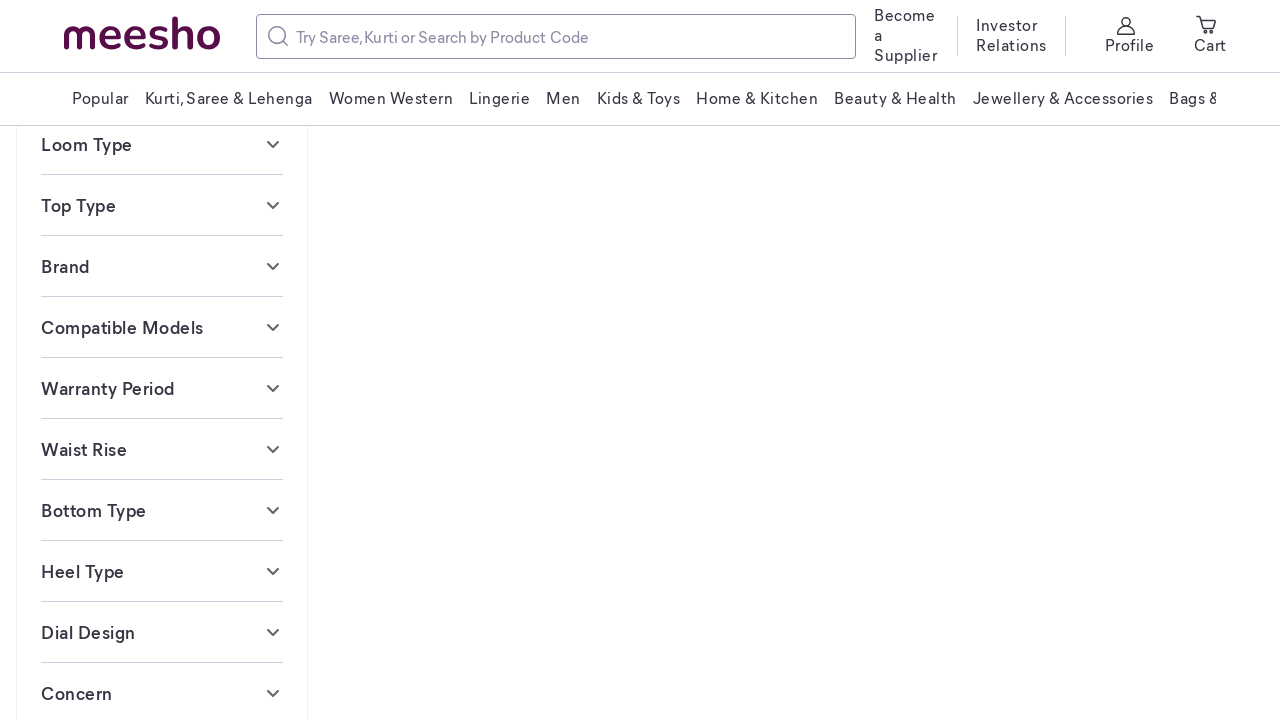

Scrolled down by another 4000 pixels
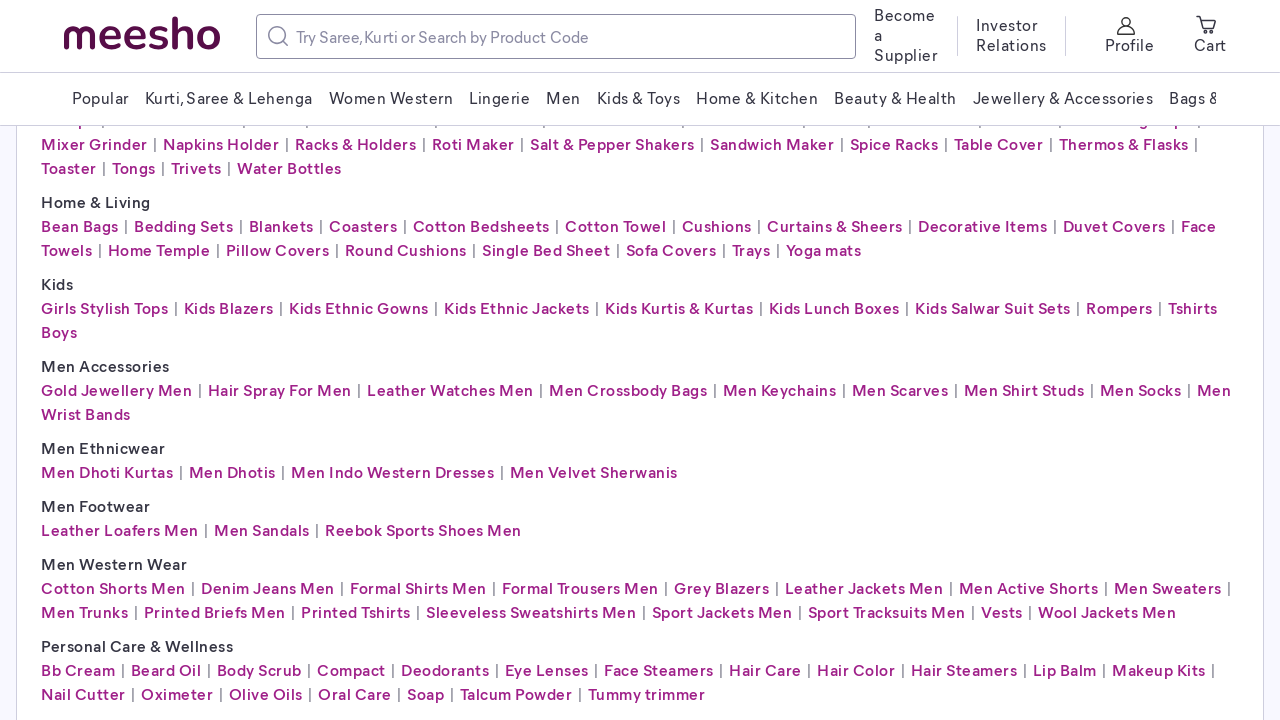

Waited 1 second after second scroll
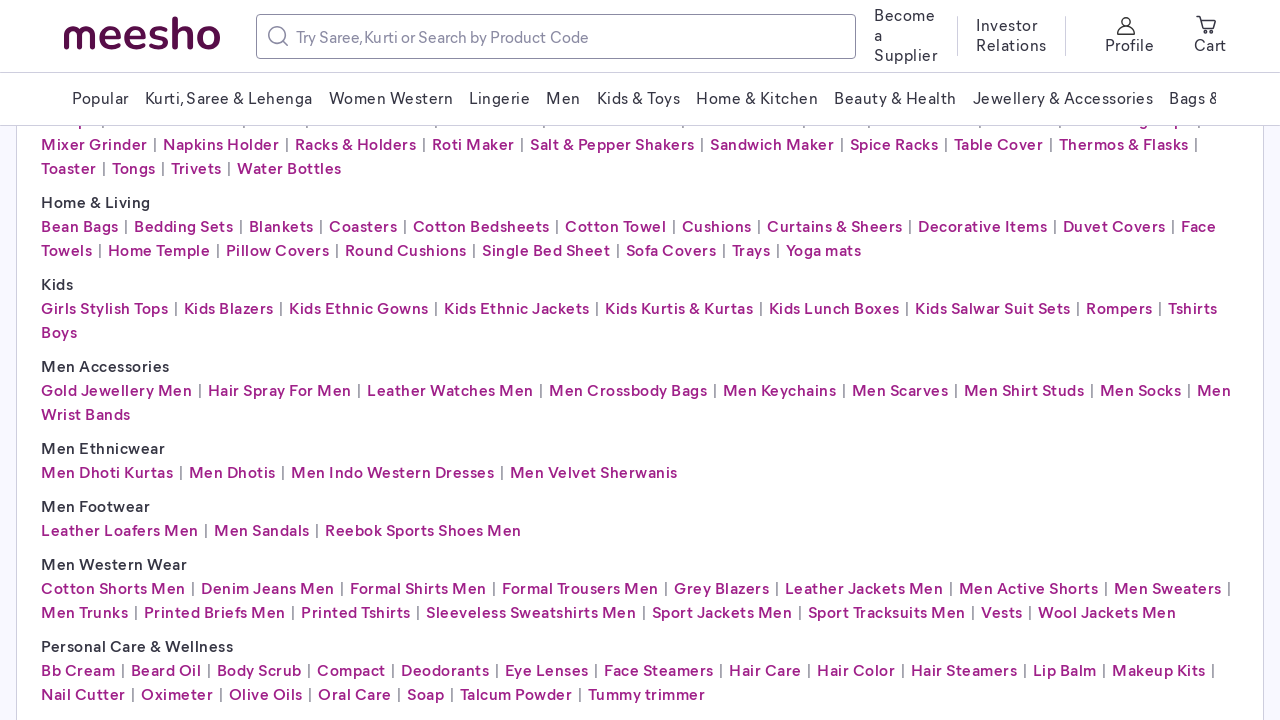

Scrolled back up by 4000 pixels
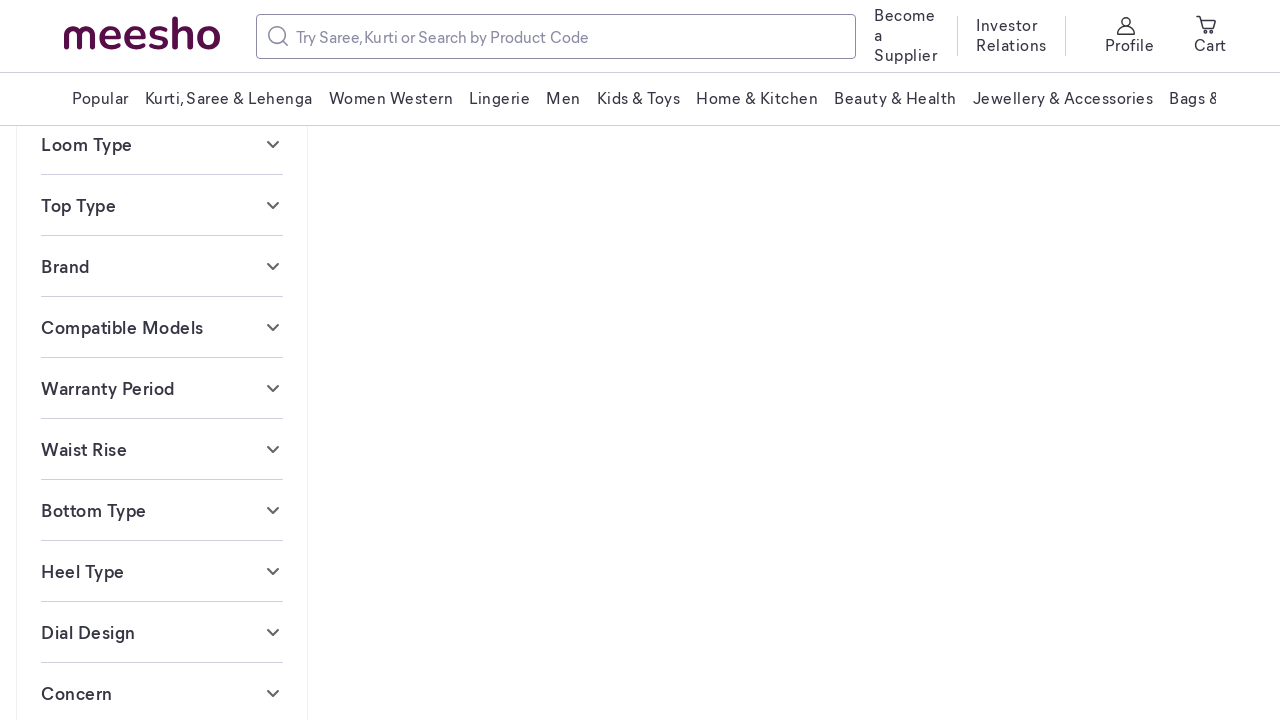

Waited 2 seconds for final state after scrolling up
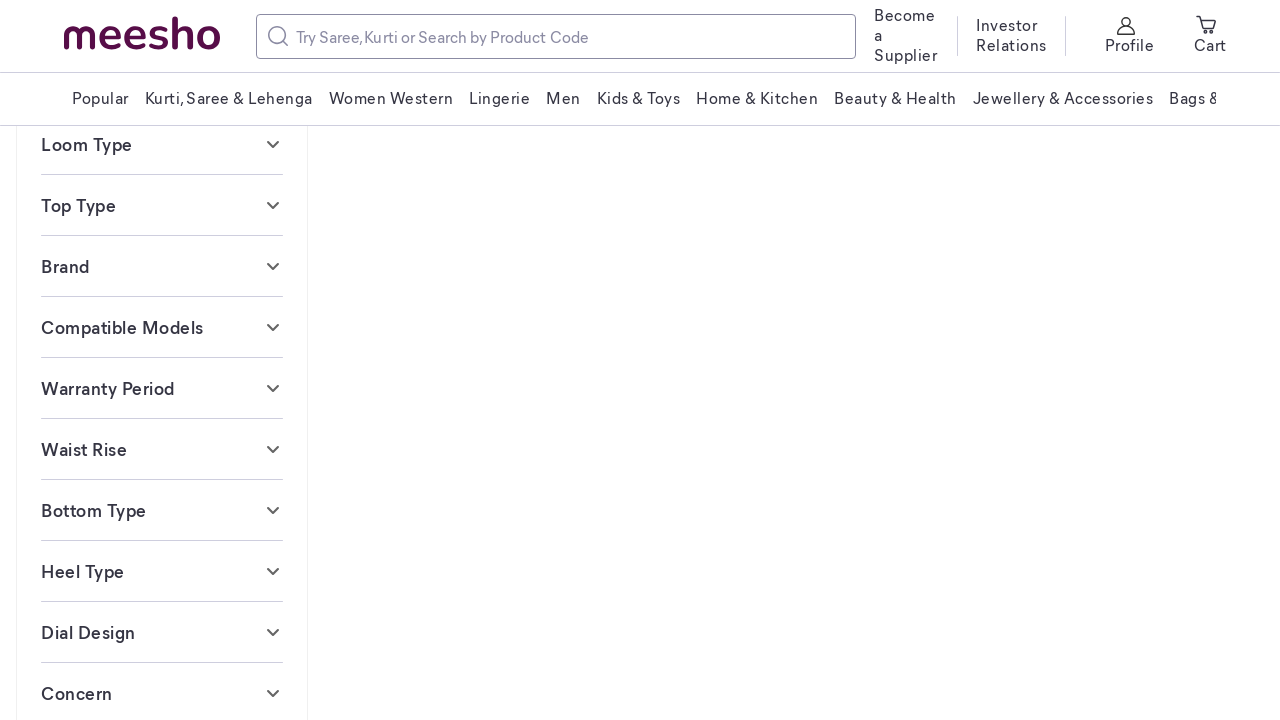

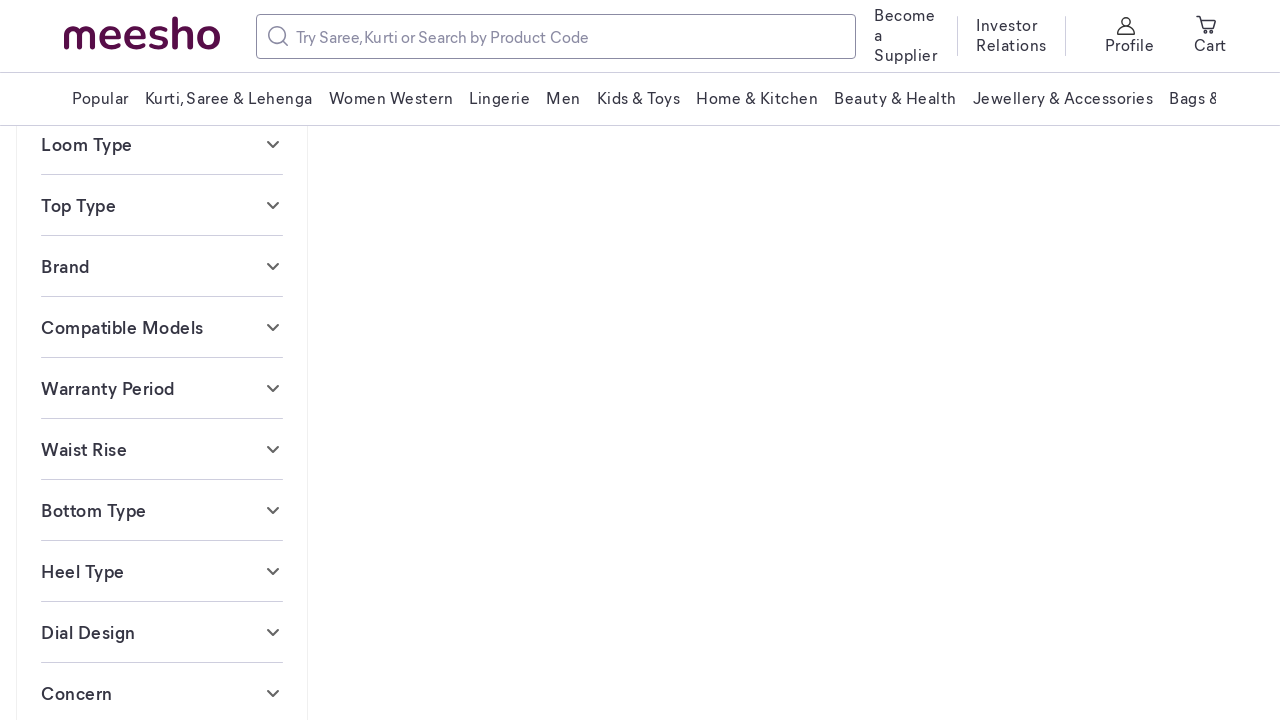